Tests interaction with various input elements including text inputs, readonly inputs, checkboxes, radio buttons, number inputs, range sliders, color inputs, and date inputs

Starting URL: http://benbai123.github.io/TestPages/Automation/Selenium/CommandsTesting.html

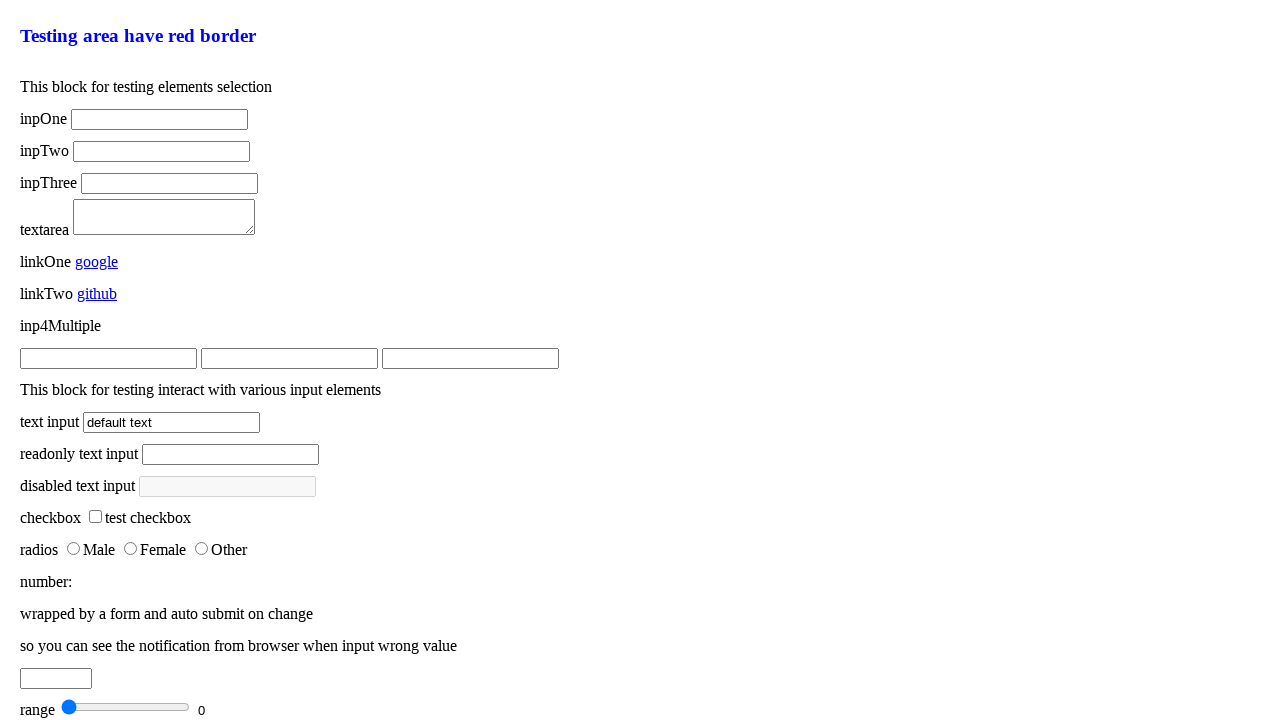

Cleared text input field on .input-elements .text-input
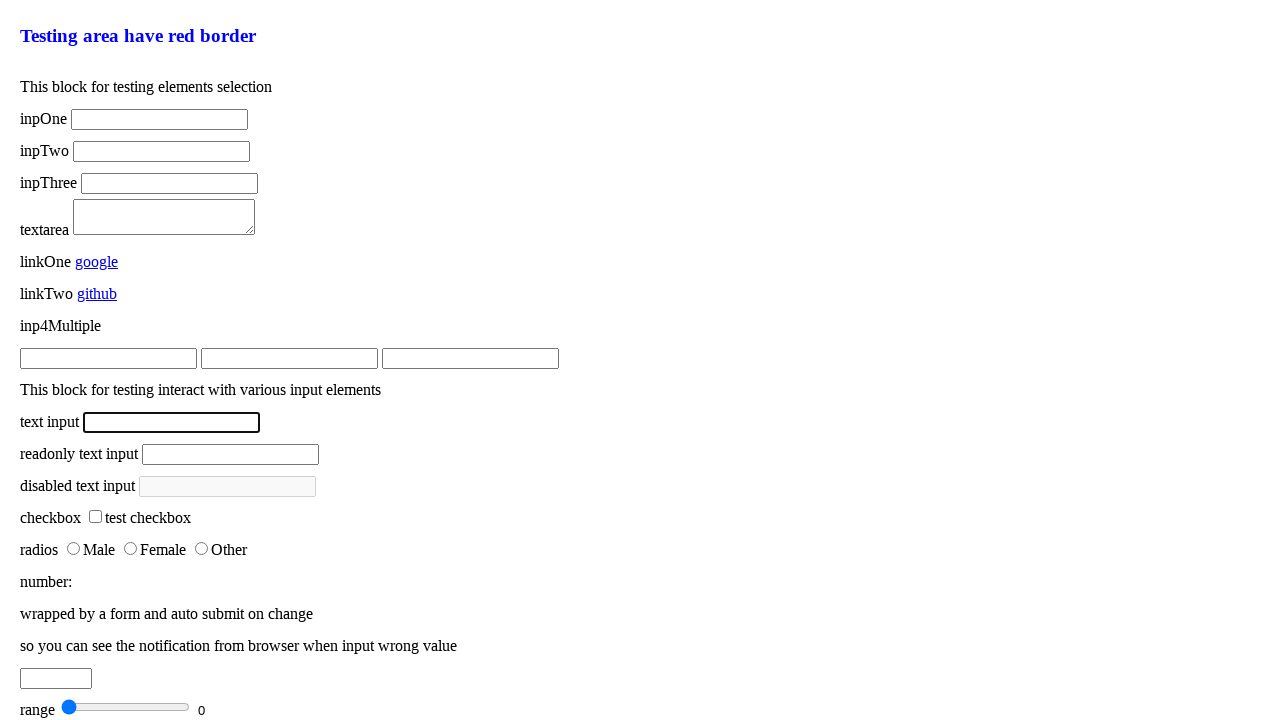

Filled text input with 'some text' on .input-elements .text-input
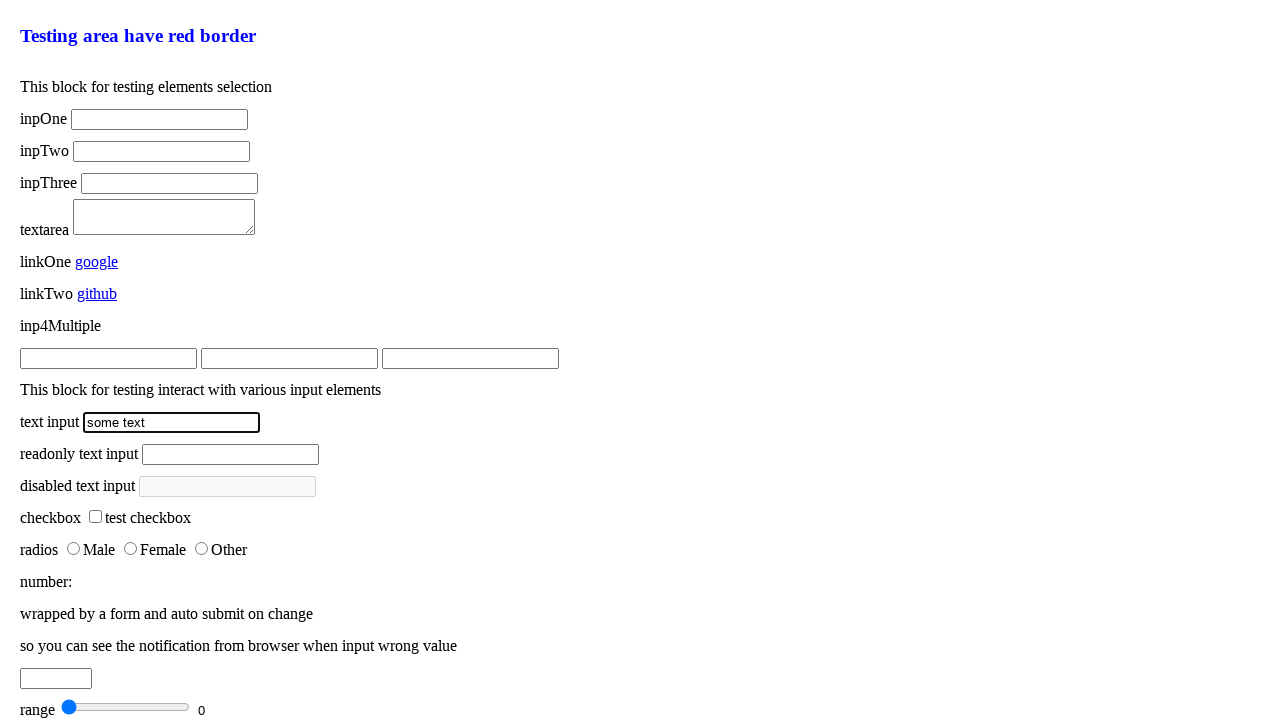

Clicked readonly text input field at (230, 454) on .input-elements .readonly-text-input
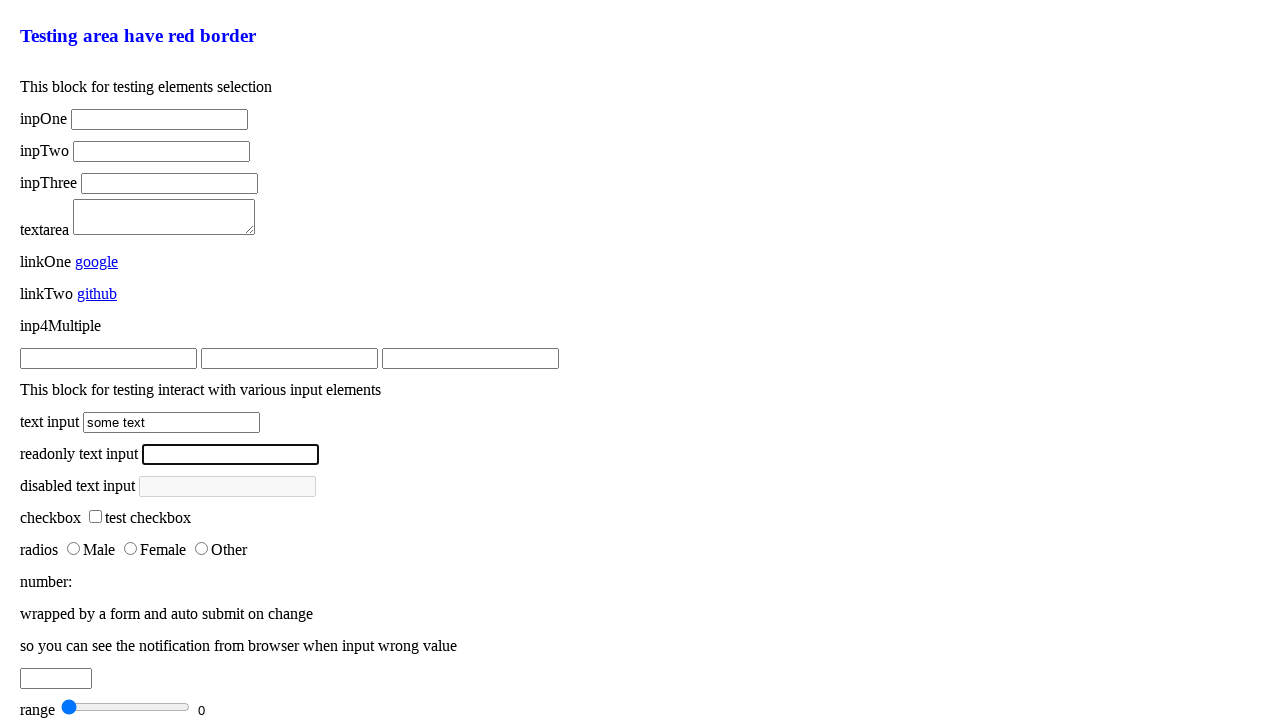

Clicked checkbox to check it at (96, 516) on .input-elements .test-checkbox
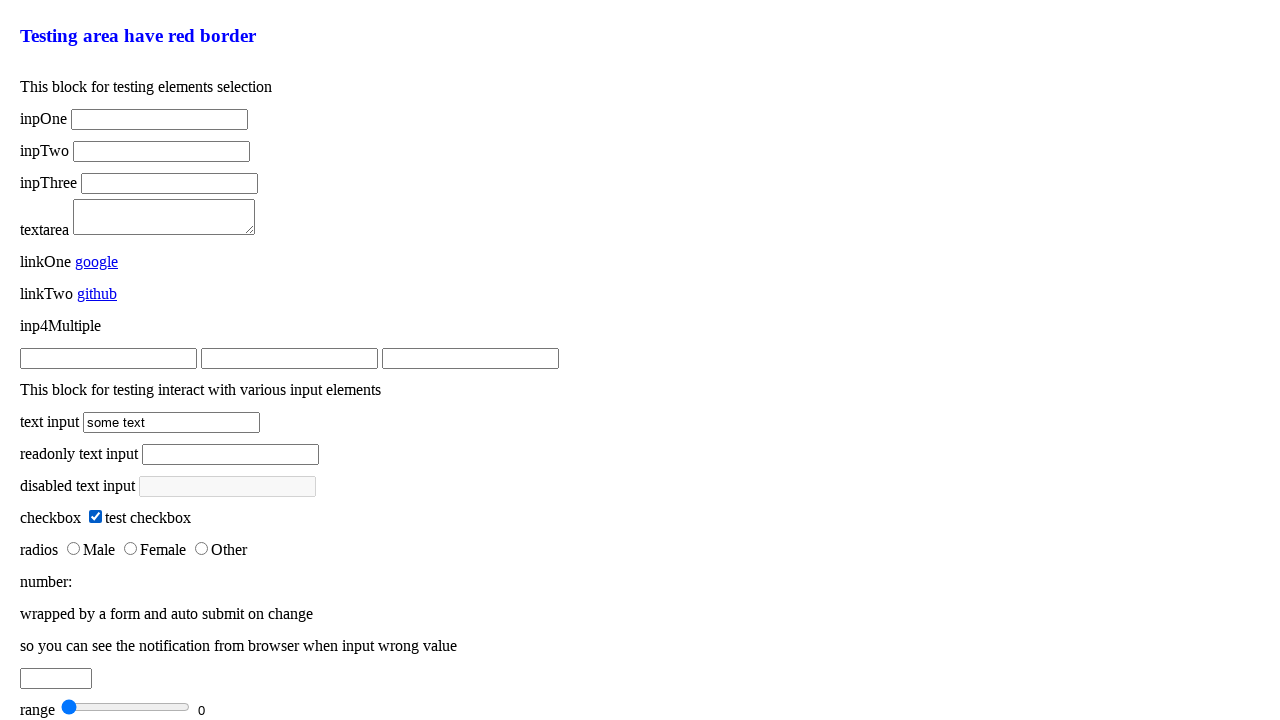

Clicked checkbox to uncheck it at (96, 516) on .input-elements .test-checkbox
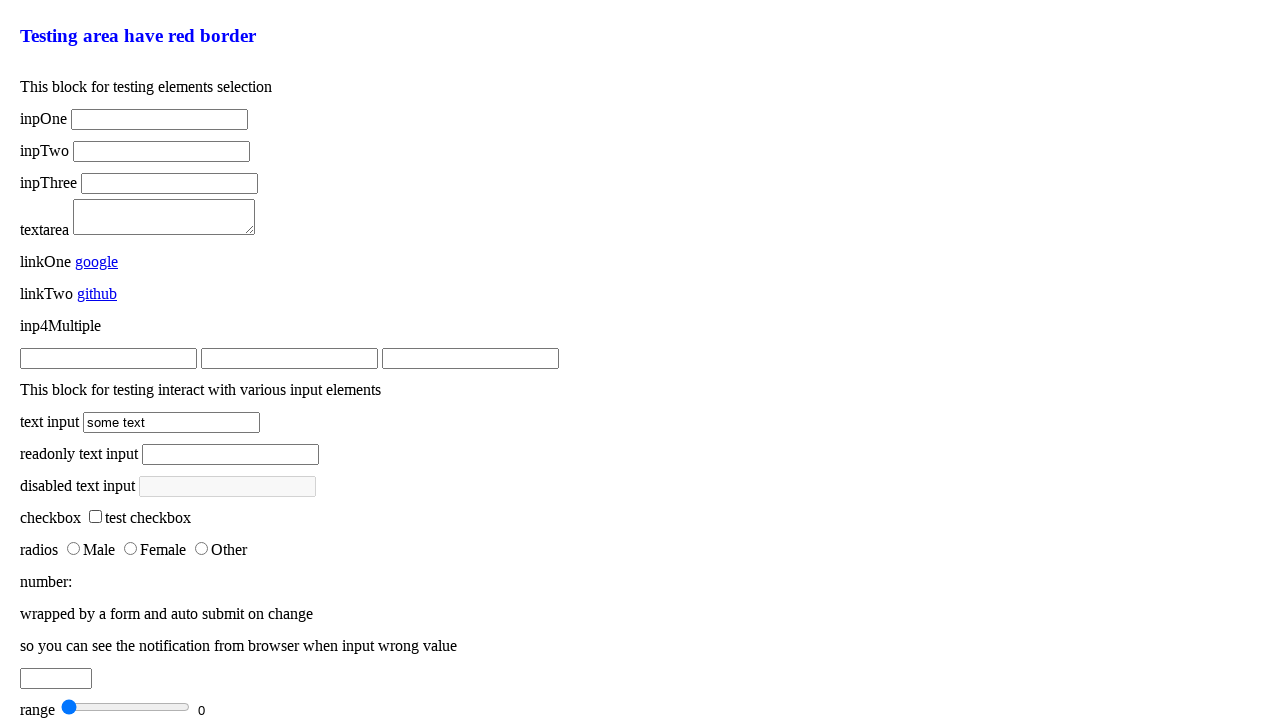

Selected female radio button at (130, 548) on .input-elements [type='radio'][name='gender'][value='female']
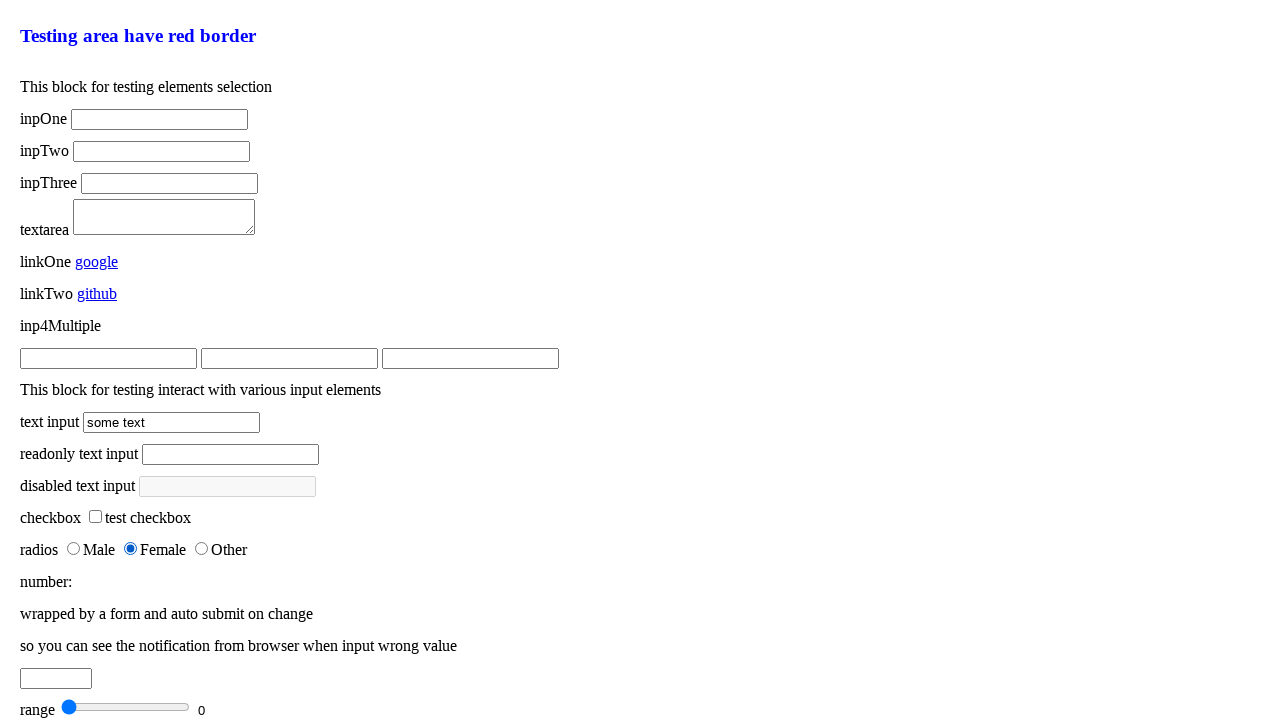

Selected male radio button at (74, 548) on .input-elements [type='radio'][name='gender'][value='male']
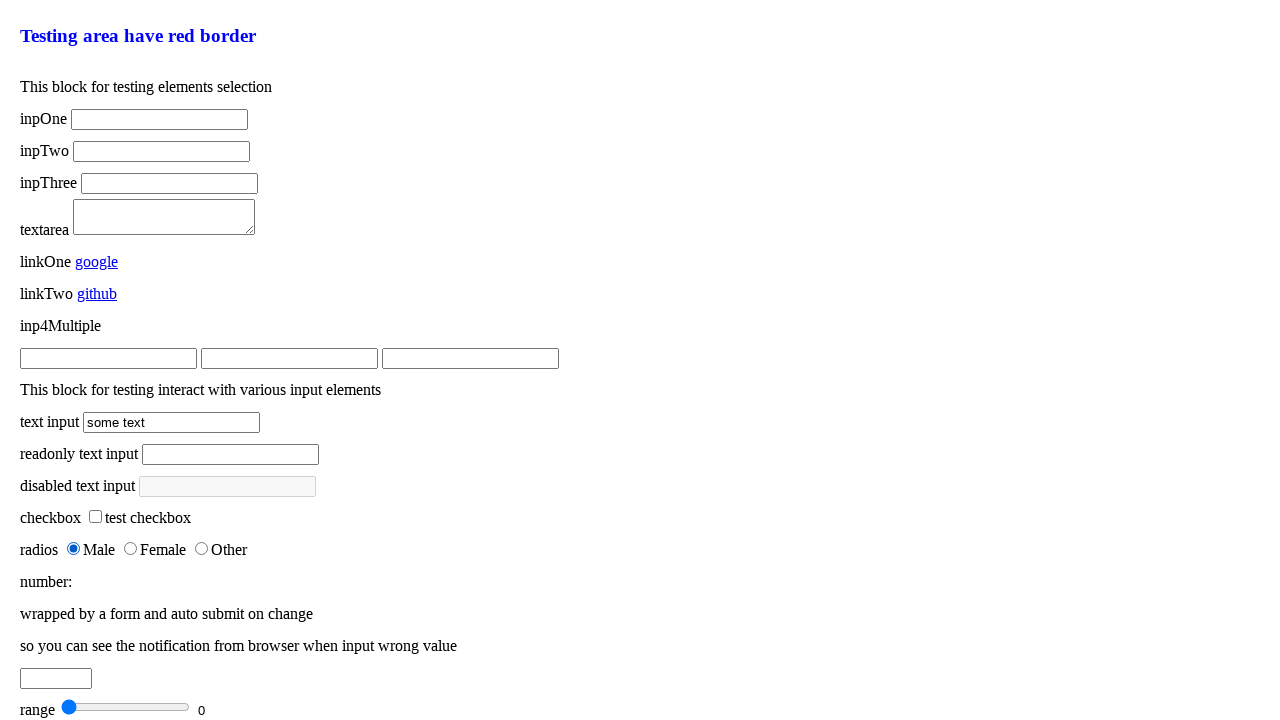

Filled number input with 0.4 on .input-elements .test-number-input
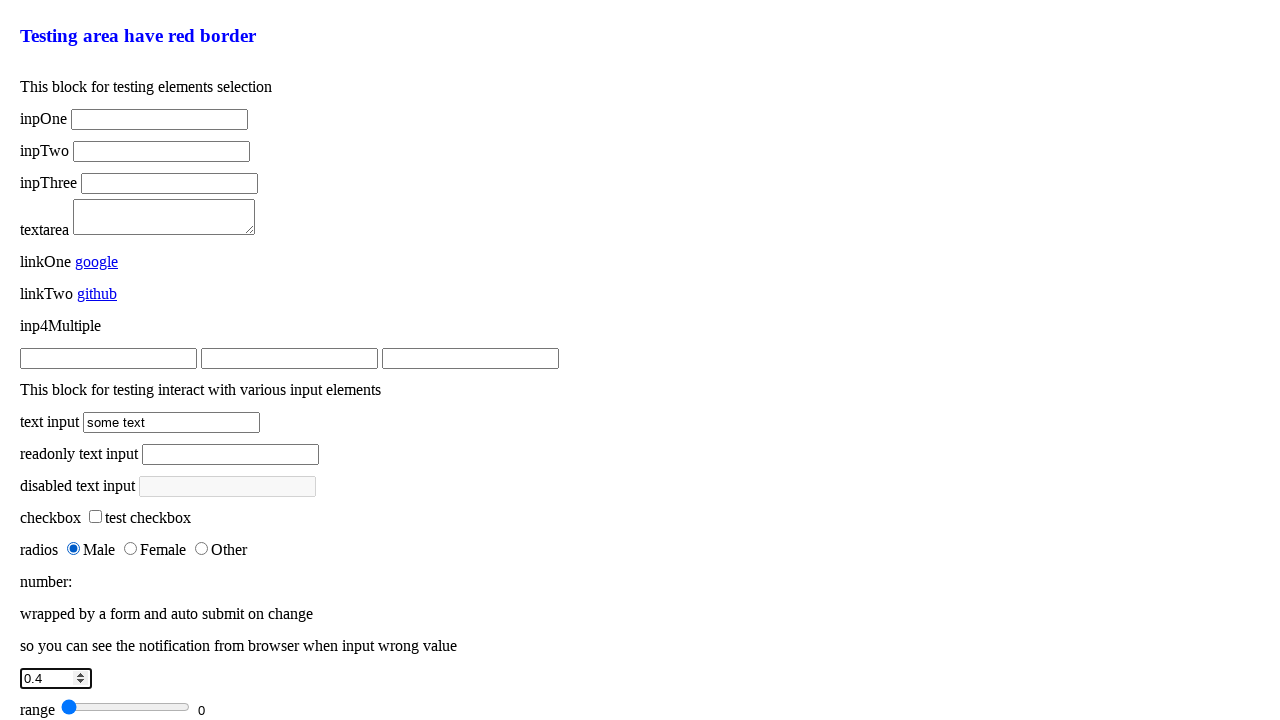

Pressed ArrowUp on number input on .input-elements .test-number-input
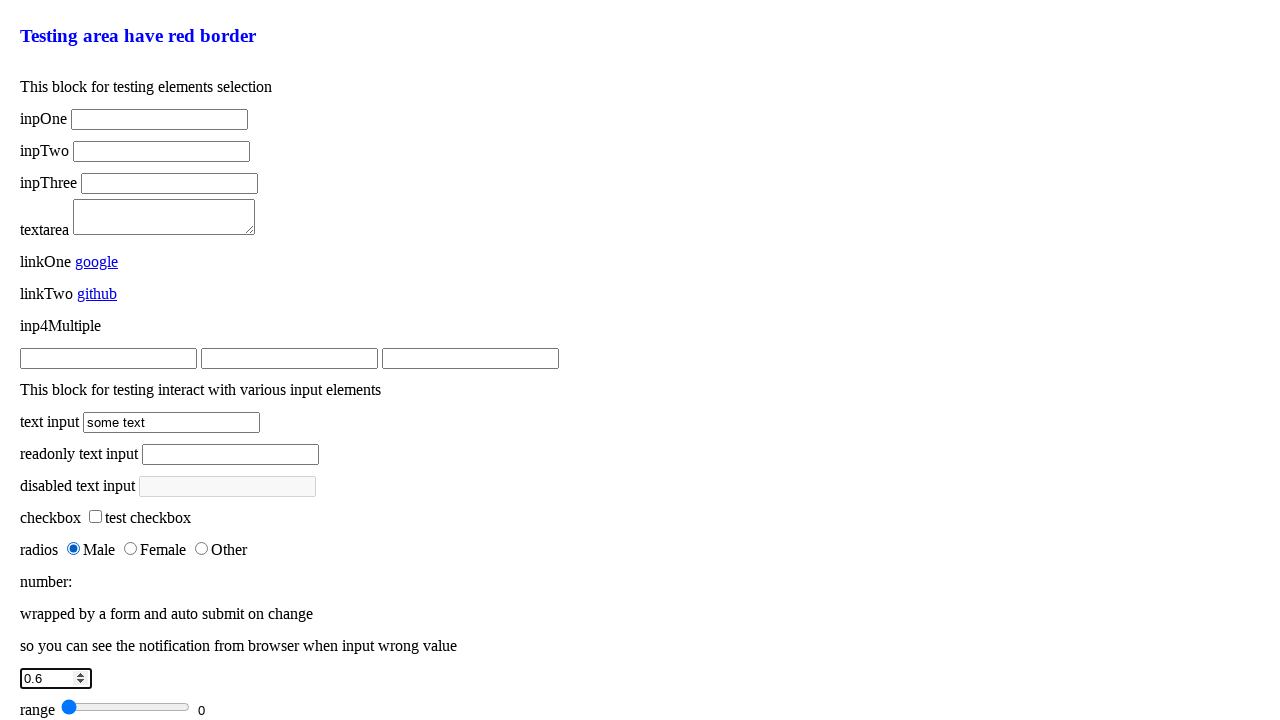

Pressed ArrowUp on number input on .input-elements .test-number-input
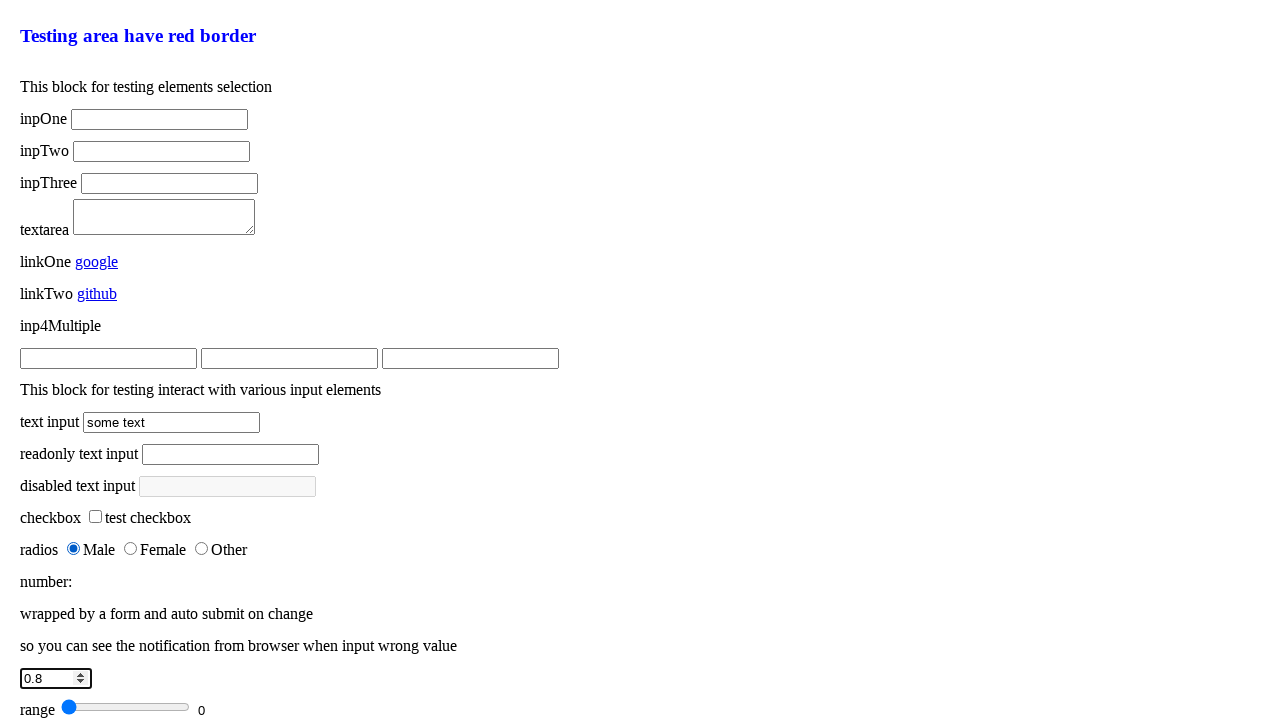

Pressed ArrowUp on number input on .input-elements .test-number-input
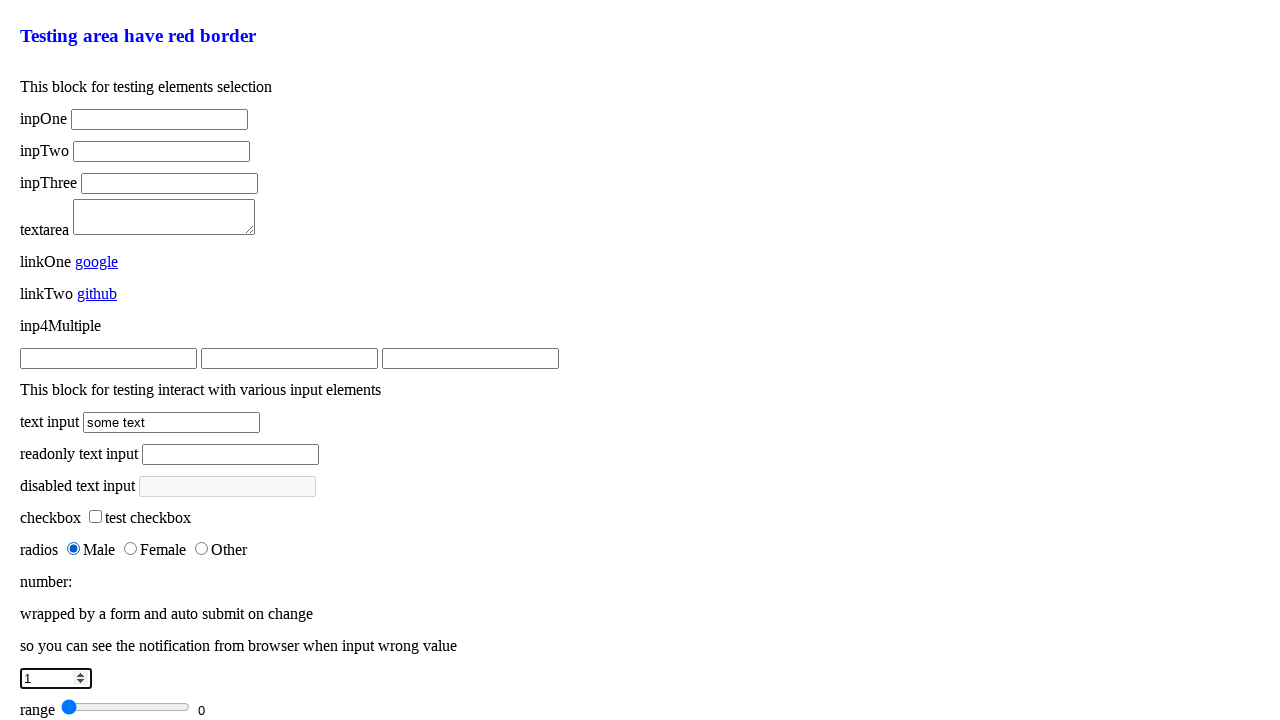

Filled number input with 99.8 on .input-elements .test-number-input
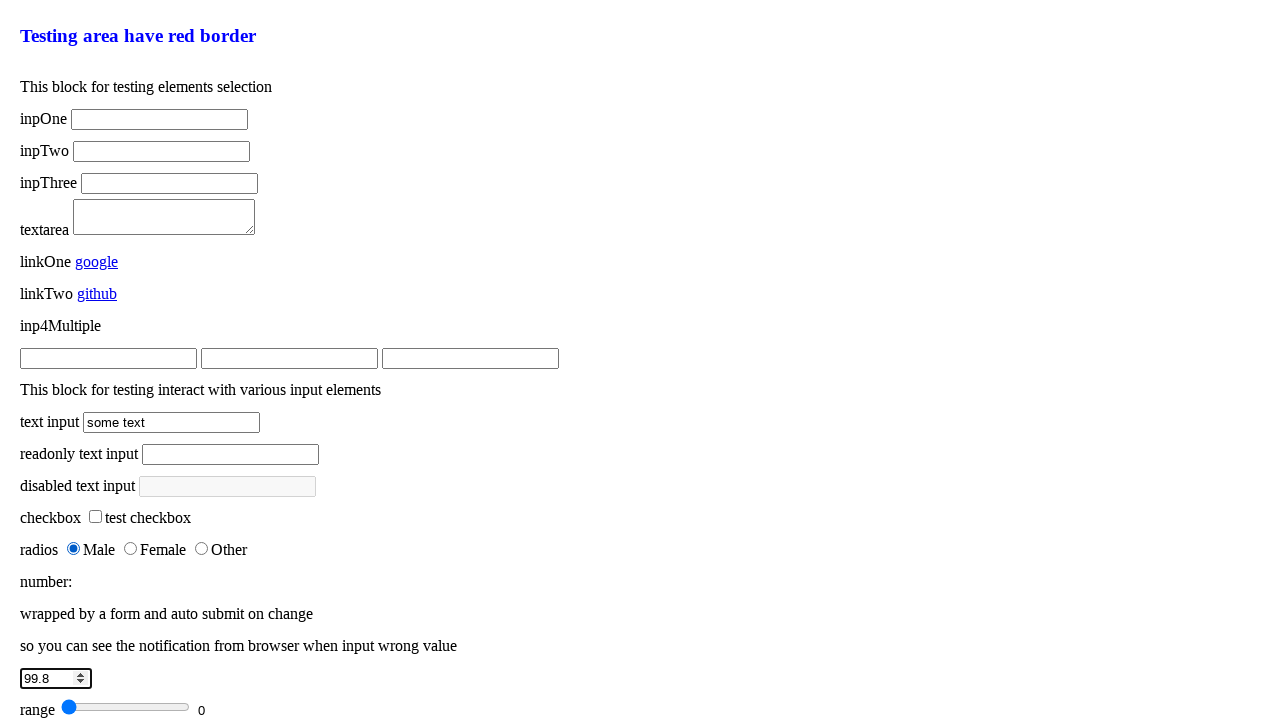

Pressed ArrowDown on number input on .input-elements .test-number-input
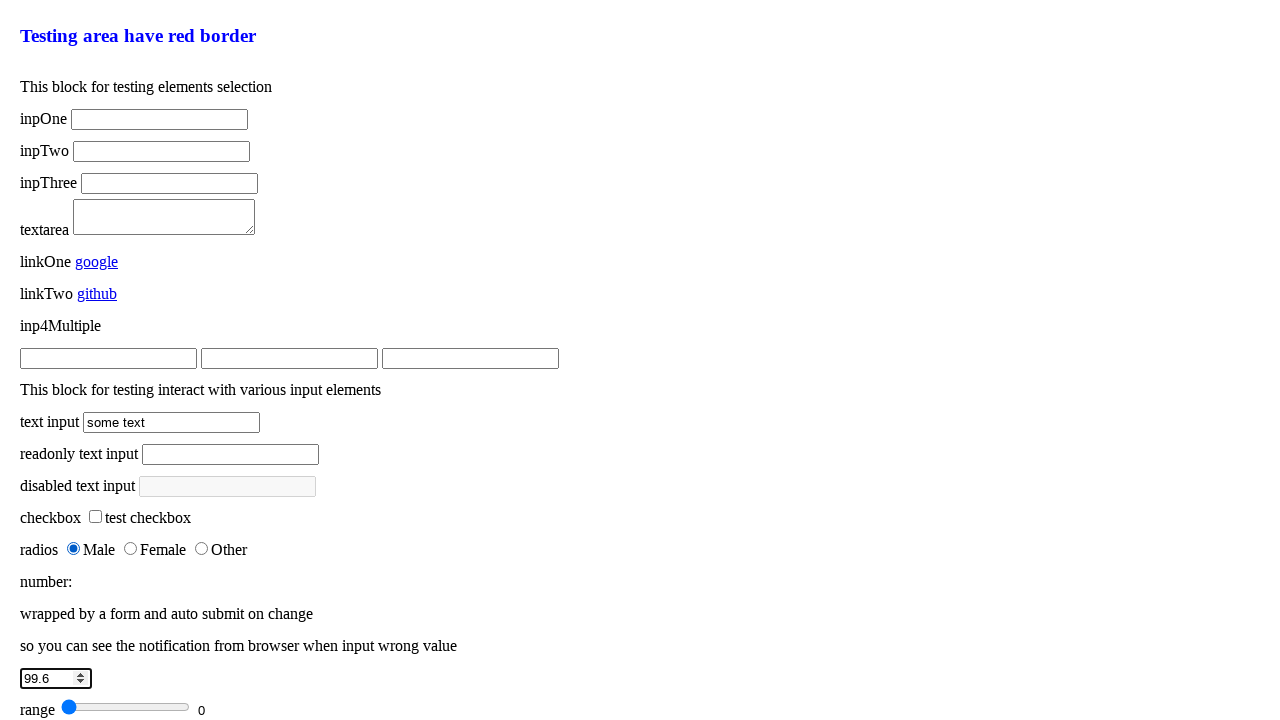

Pressed ArrowDown on number input on .input-elements .test-number-input
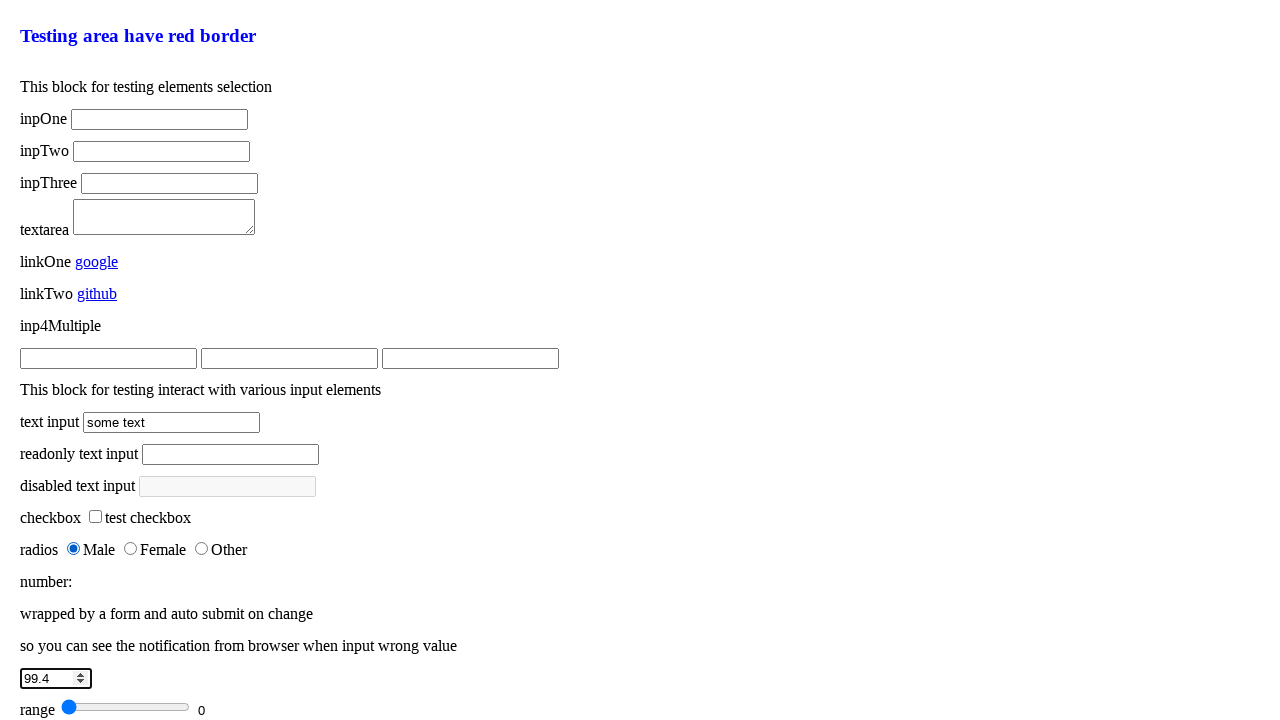

Pressed ArrowDown on number input on .input-elements .test-number-input
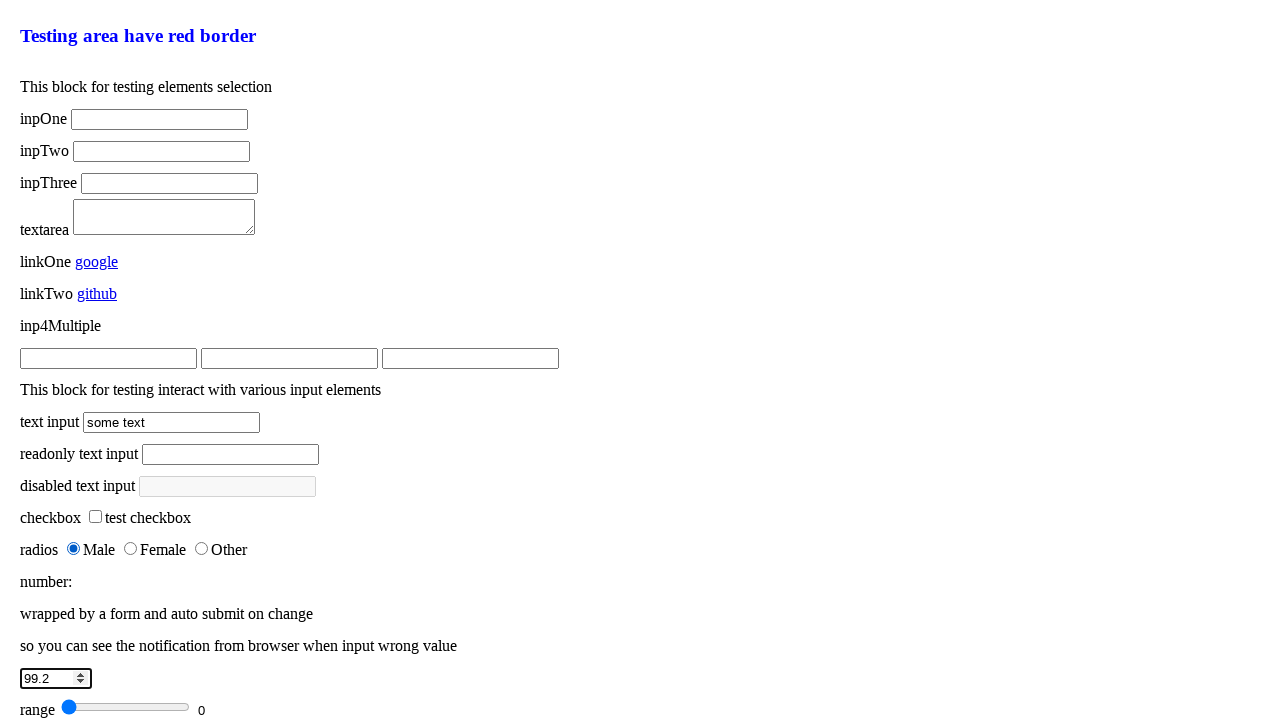

Clicked on range input slider at (91, 704) on .input-elements .test-range-input
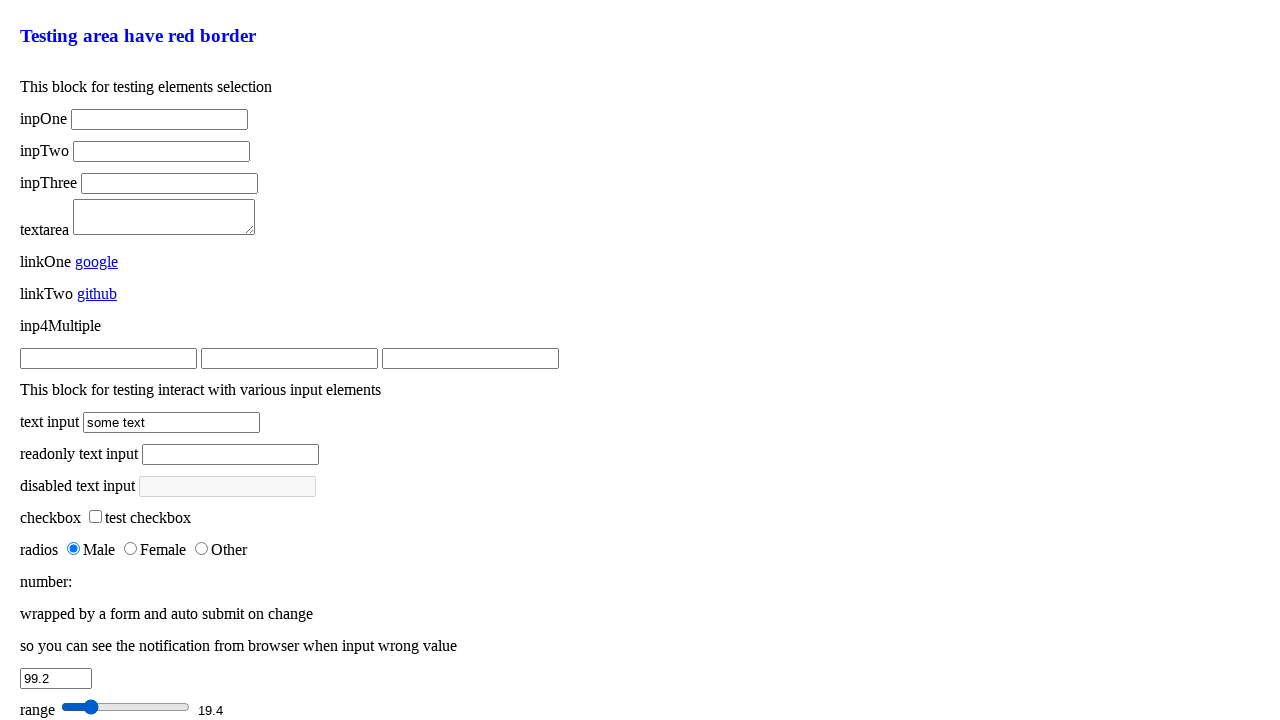

Pressed ArrowUp on range input on .input-elements .test-range-input
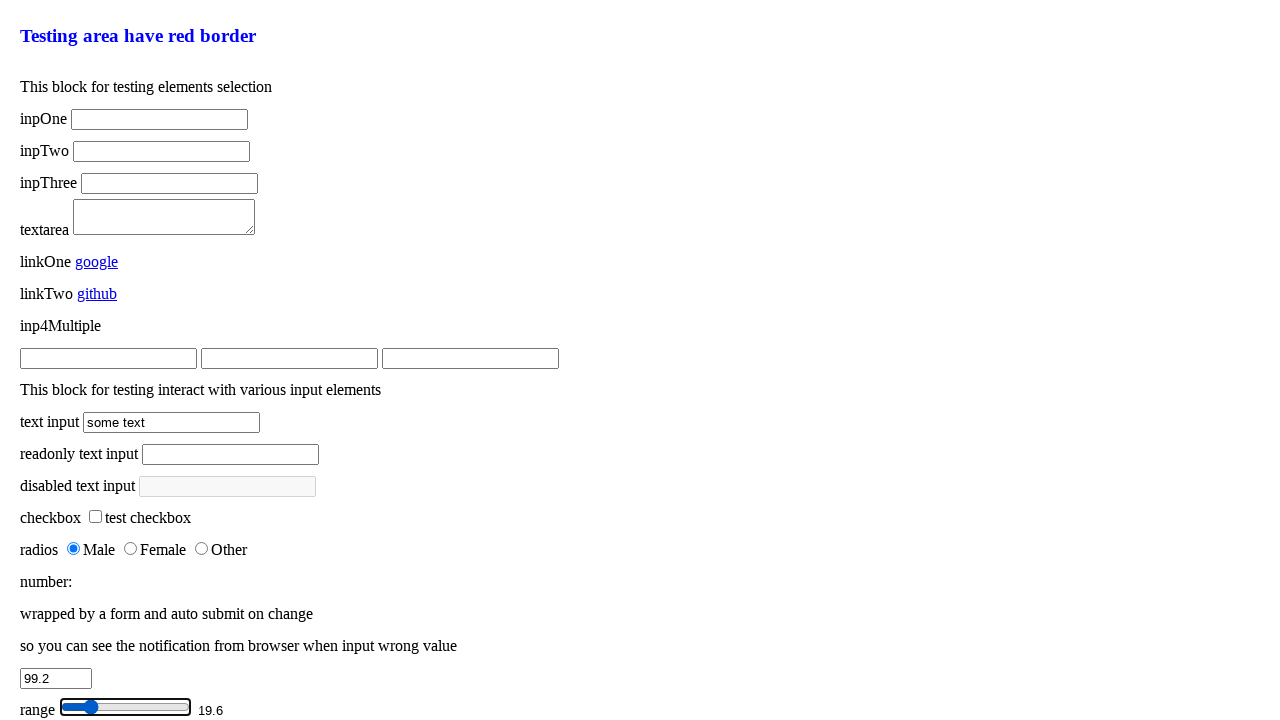

Pressed ArrowUp on range input on .input-elements .test-range-input
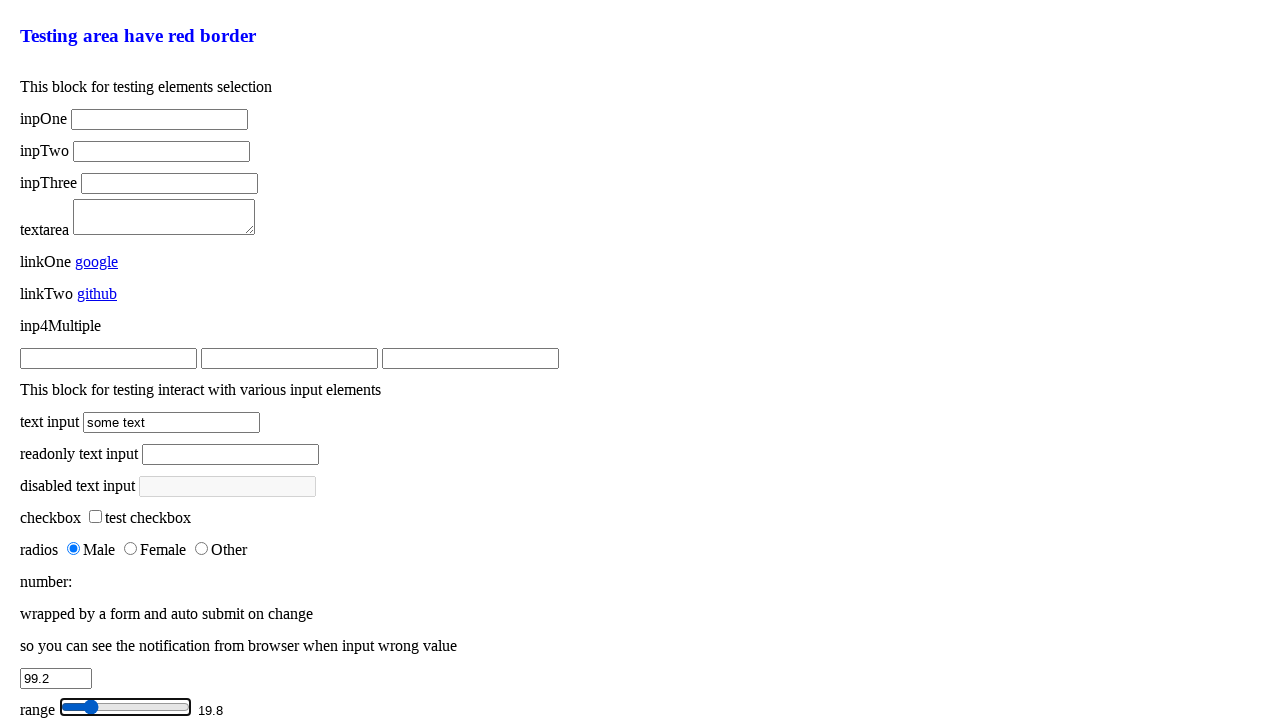

Pressed ArrowDown on range input on .input-elements .test-range-input
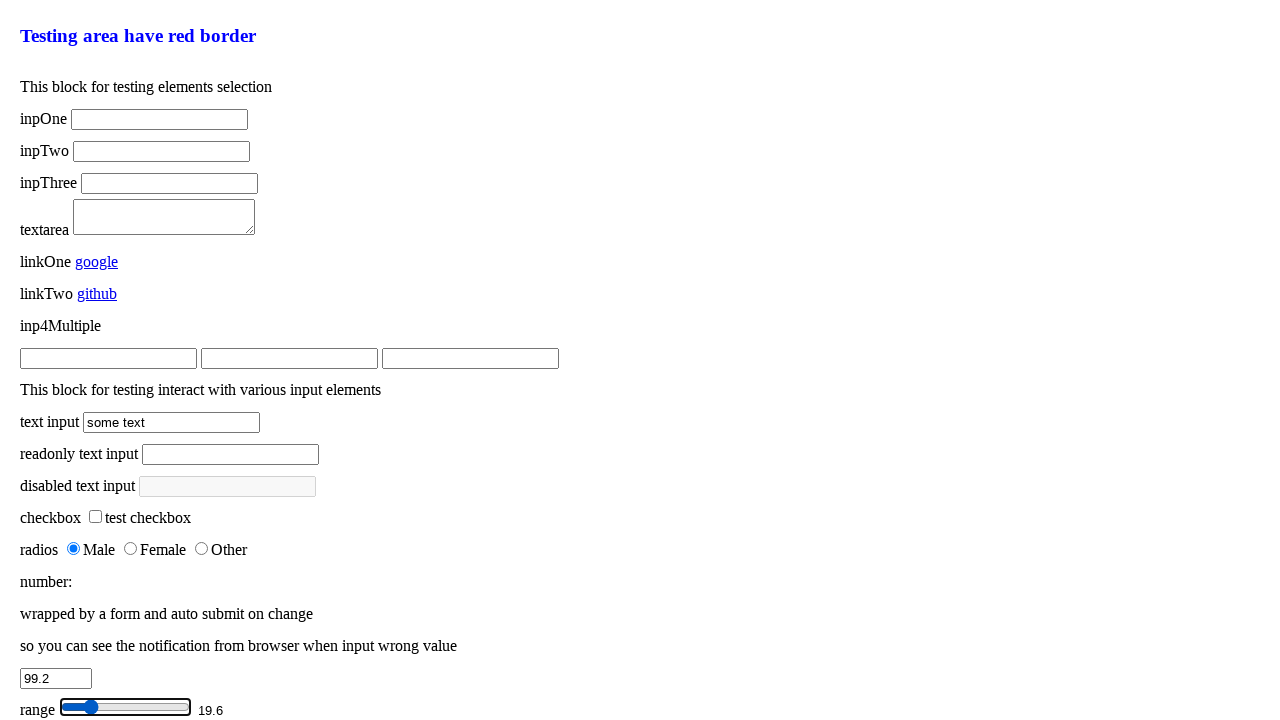

Pressed ArrowDown on range input on .input-elements .test-range-input
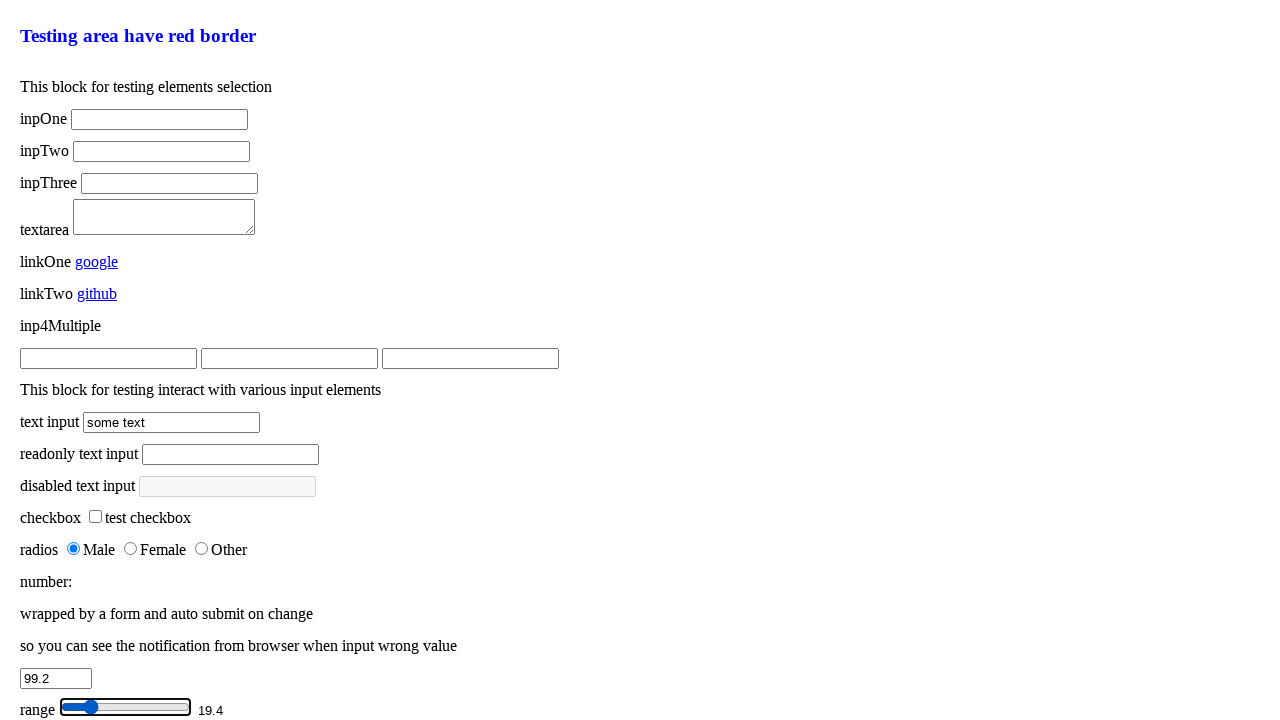

Set color input value to #8347AE via JavaScript
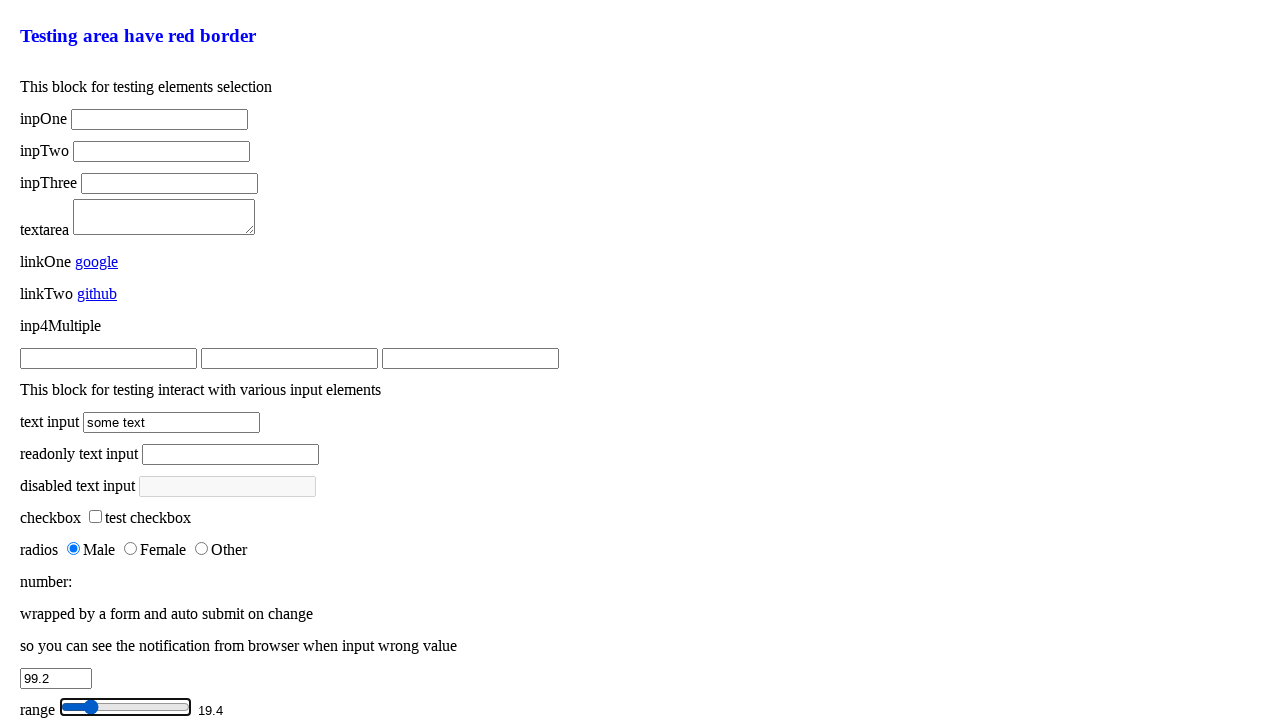

Set date input value to 2019-01-06 via JavaScript
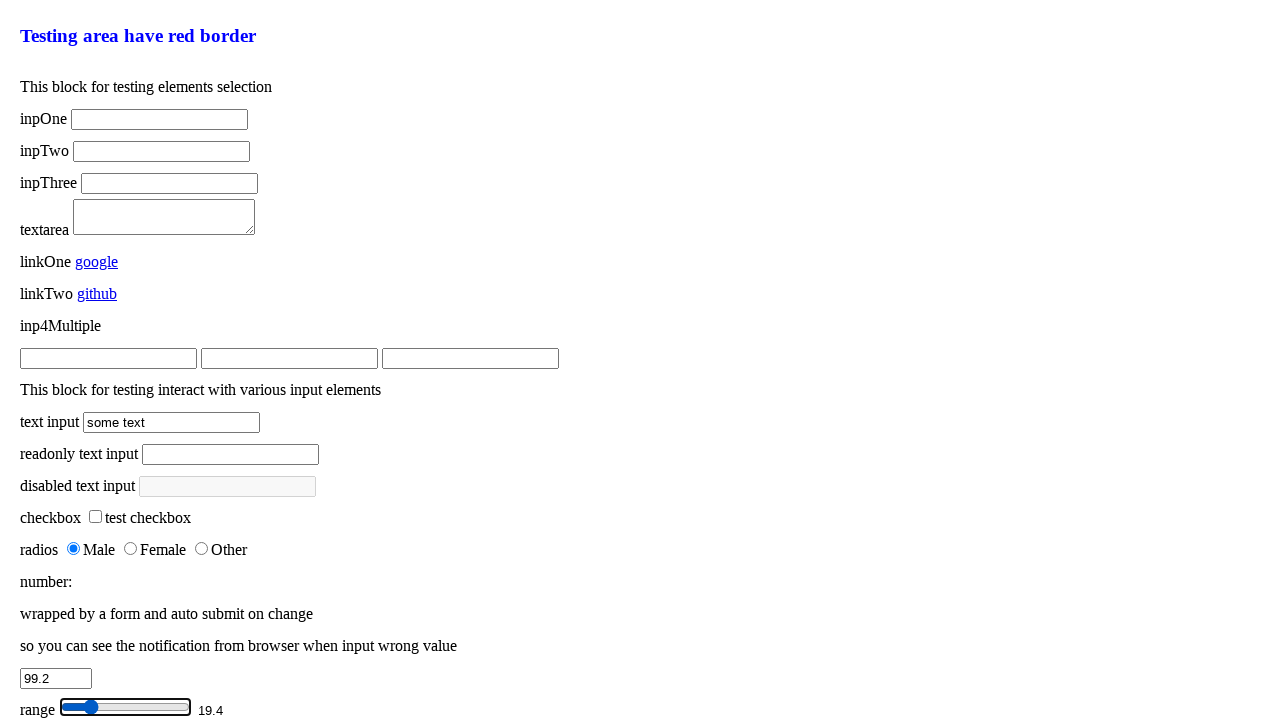

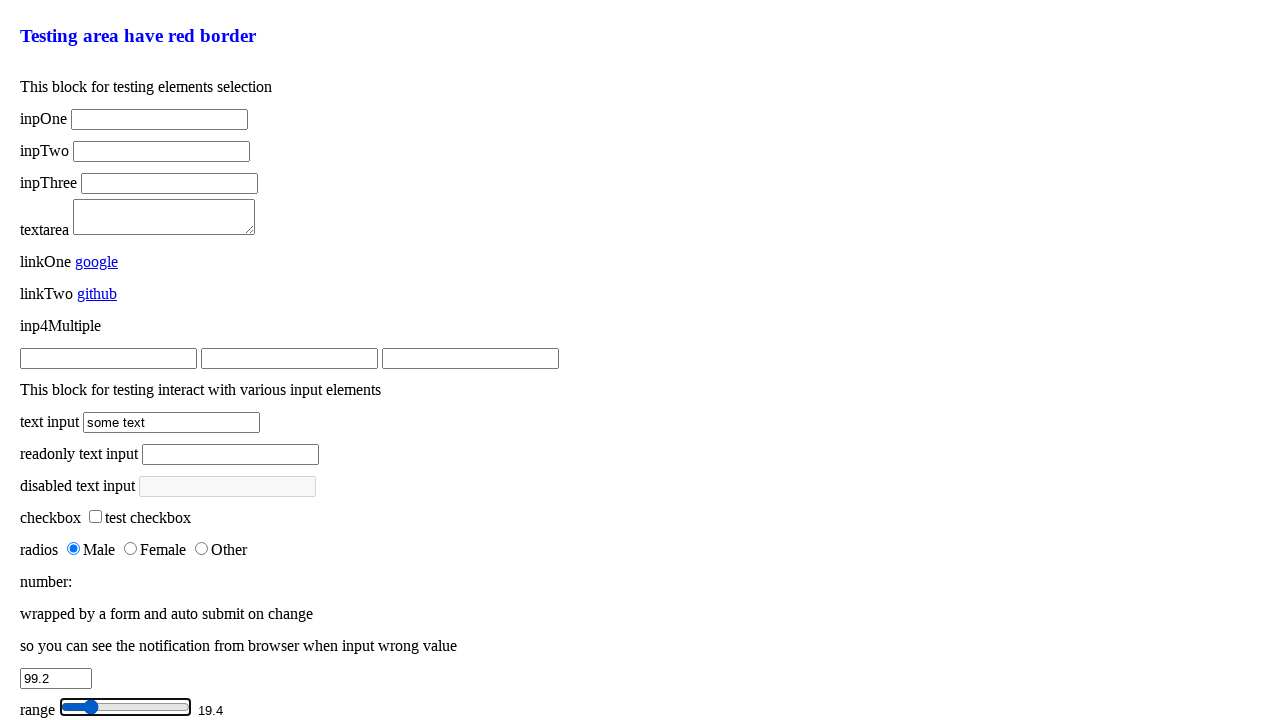